Tests simple alert popup by clicking a button and verifying the alert text appears

Starting URL: https://seleniumui.moderntester.pl/alerts.php

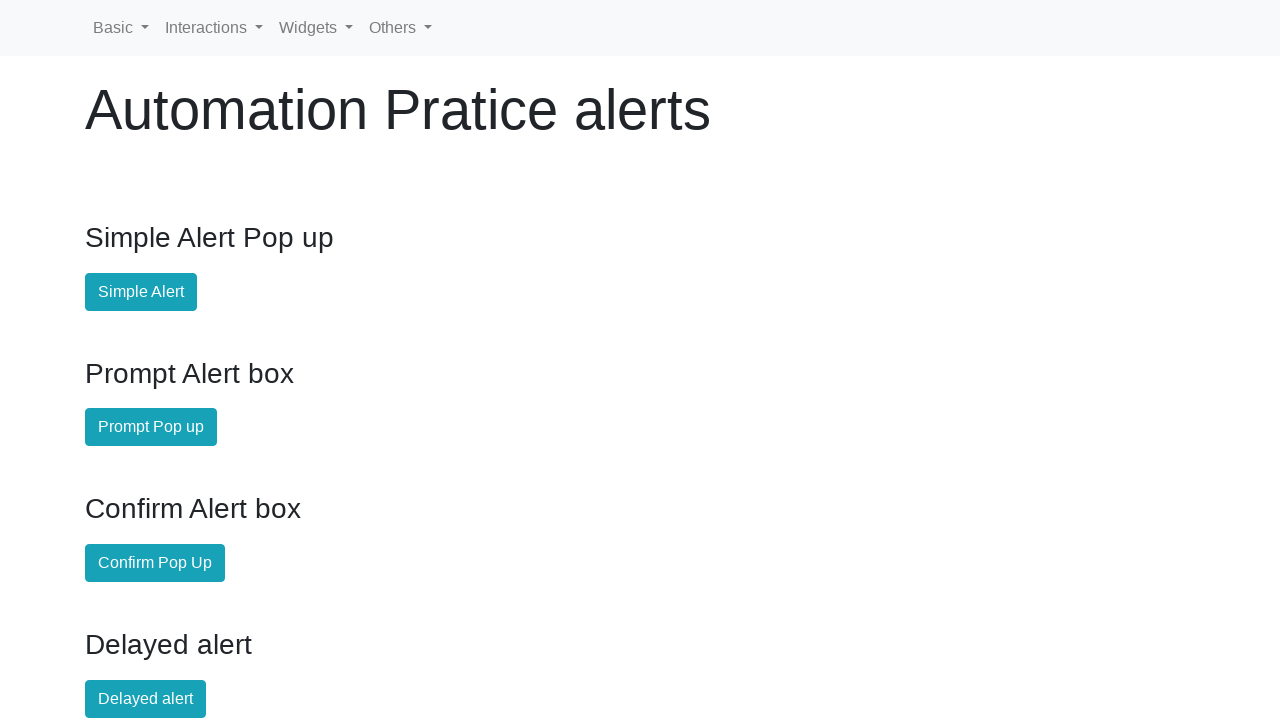

Clicked simple alert button at (141, 292) on #simple-alert
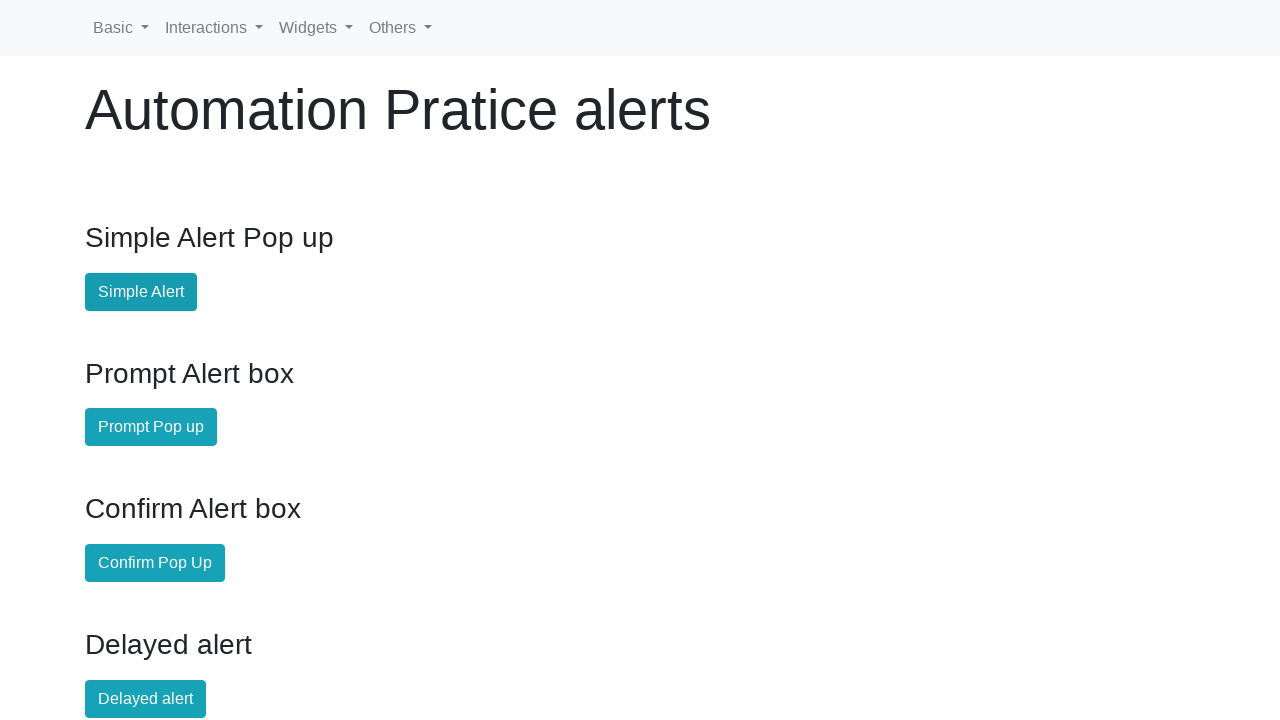

Set up dialog handler to accept alerts
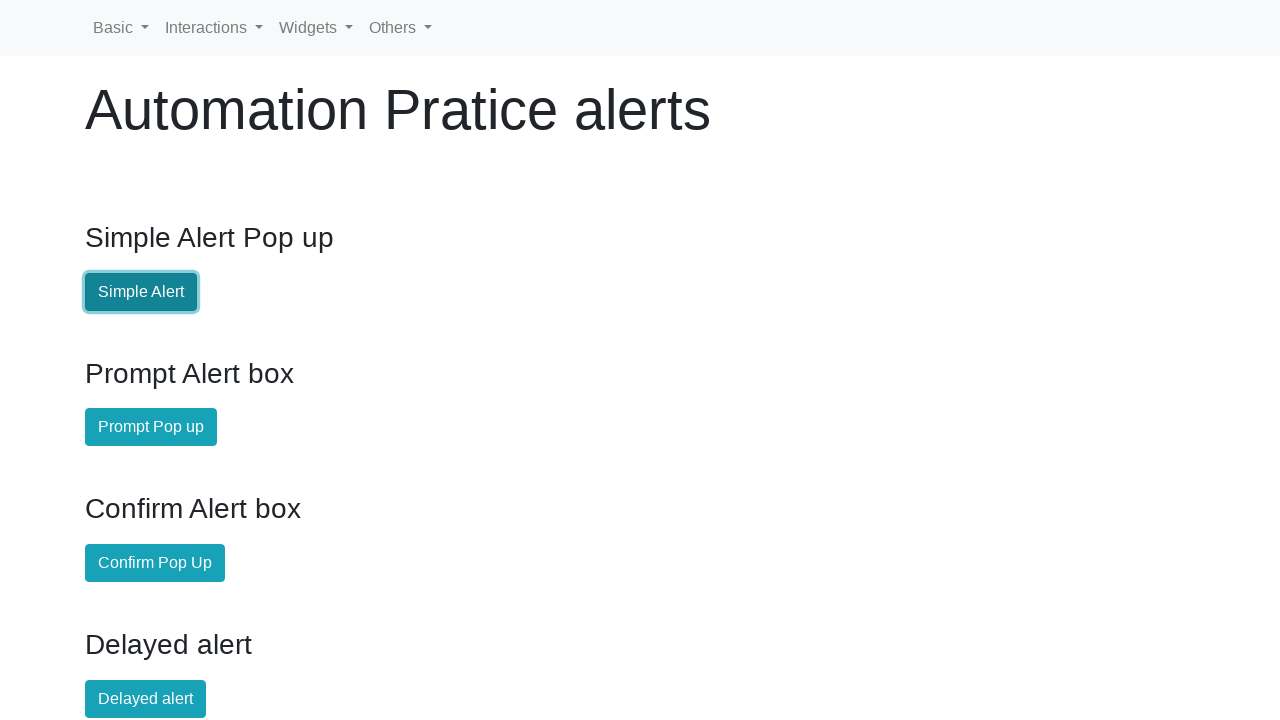

Clicked simple alert button and alert was handled at (141, 292) on #simple-alert
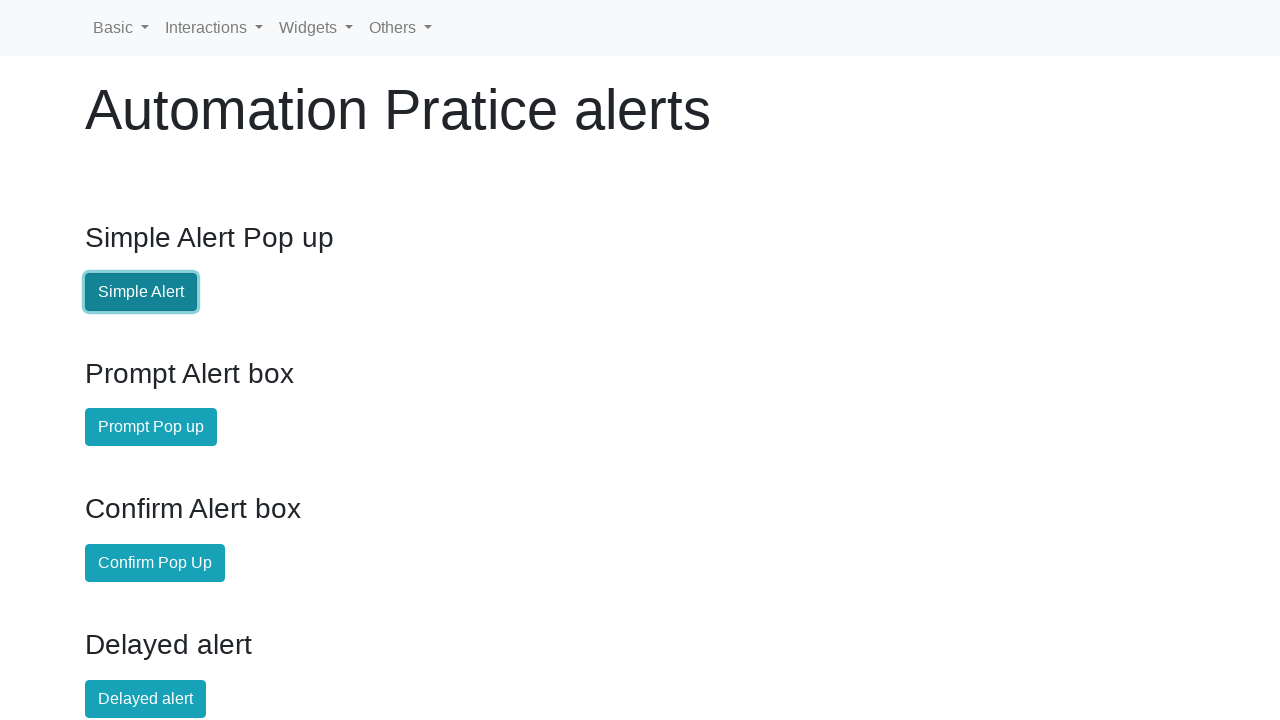

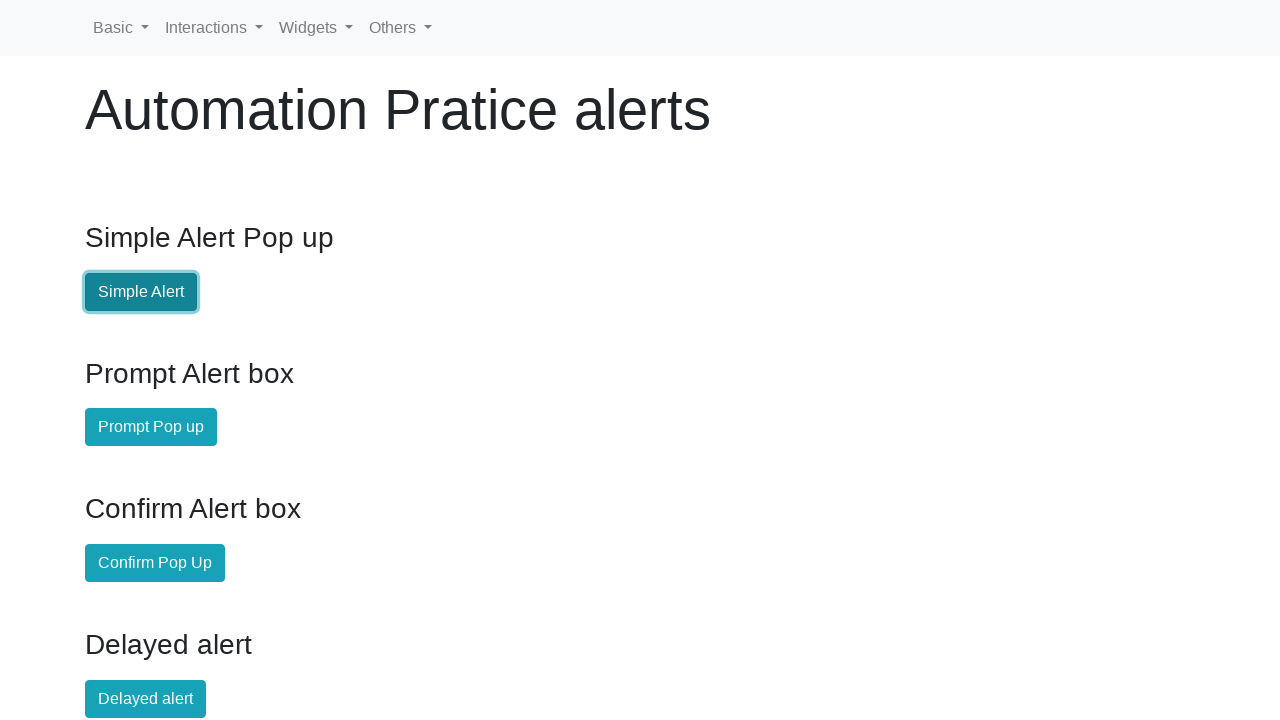